Tests hyperlink navigation by clicking on status code links and verifying URL changes, then navigating back using partial link text

Starting URL: https://the-internet.herokuapp.com/status_codes

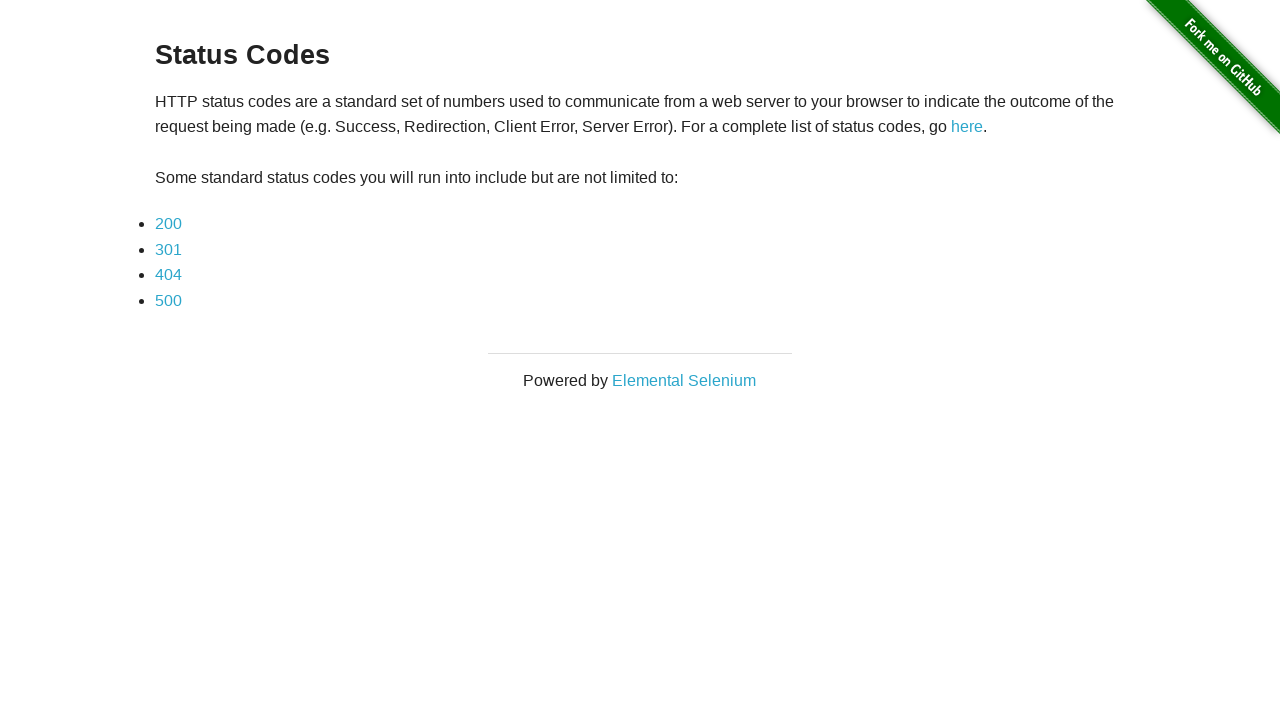

Verified initial URL is https://the-internet.herokuapp.com/status_codes
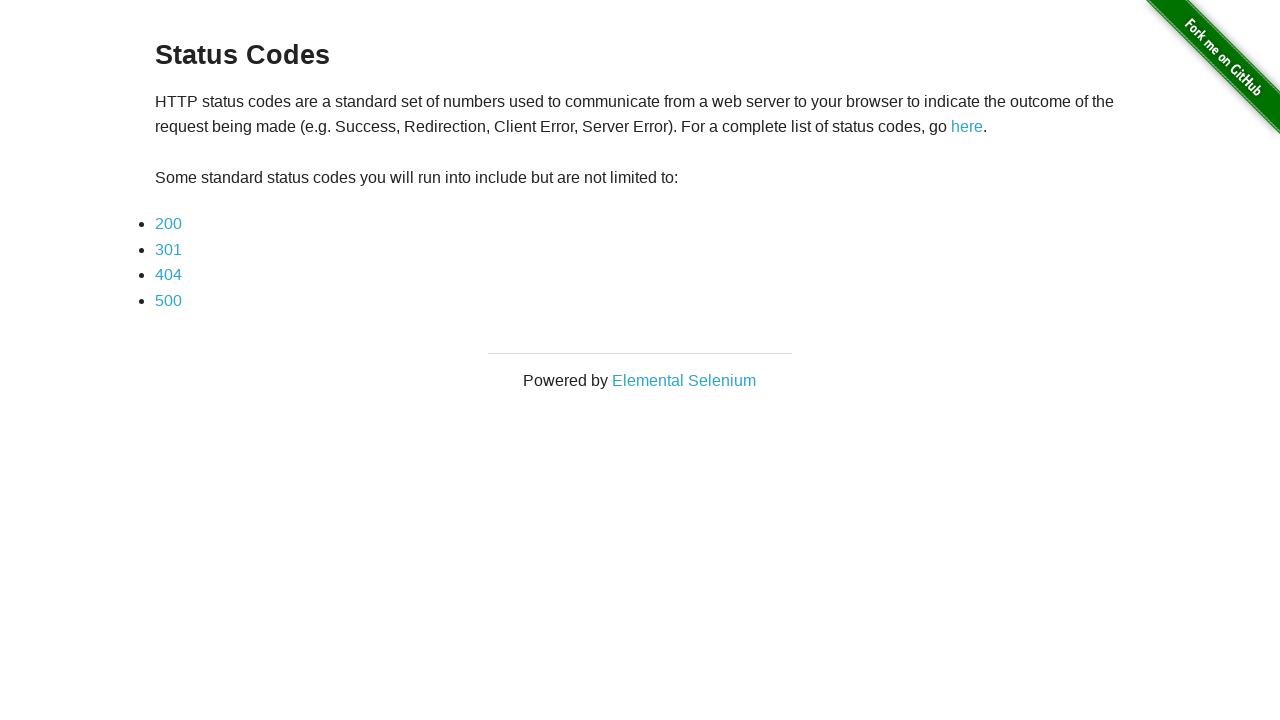

Clicked on 200 status code link at (168, 224) on text=200
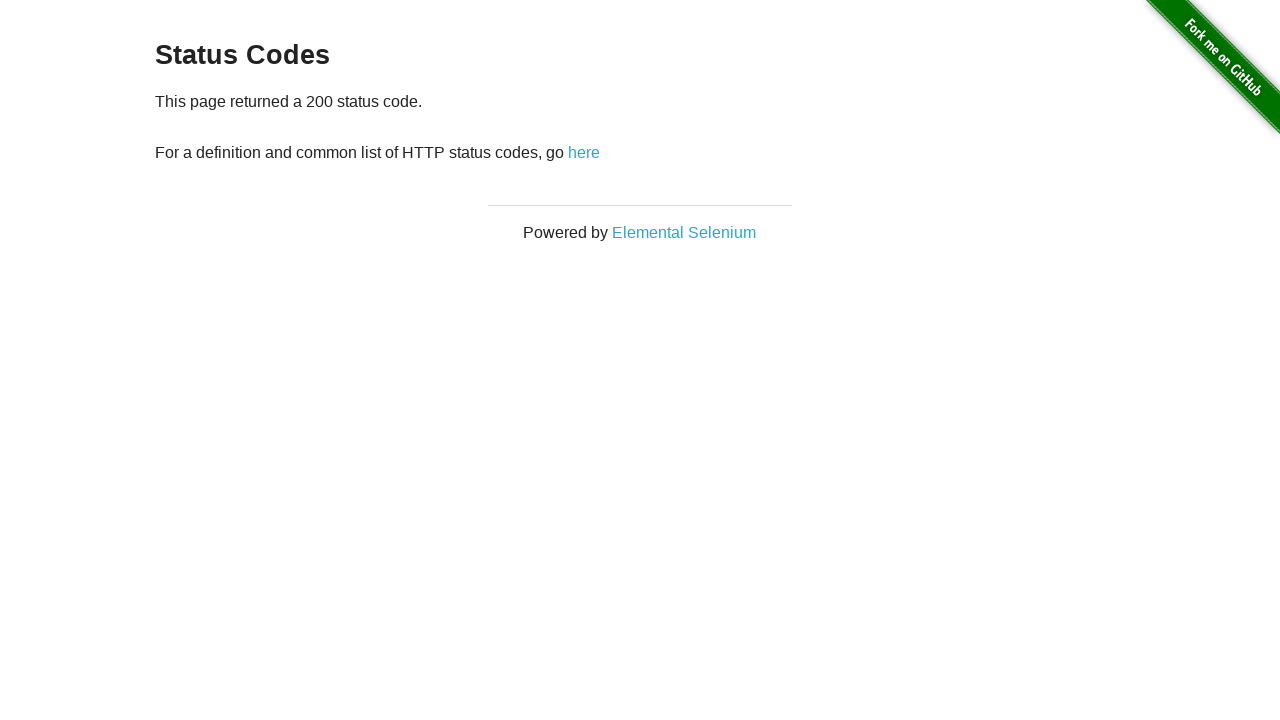

Verified navigation to 200 status code page
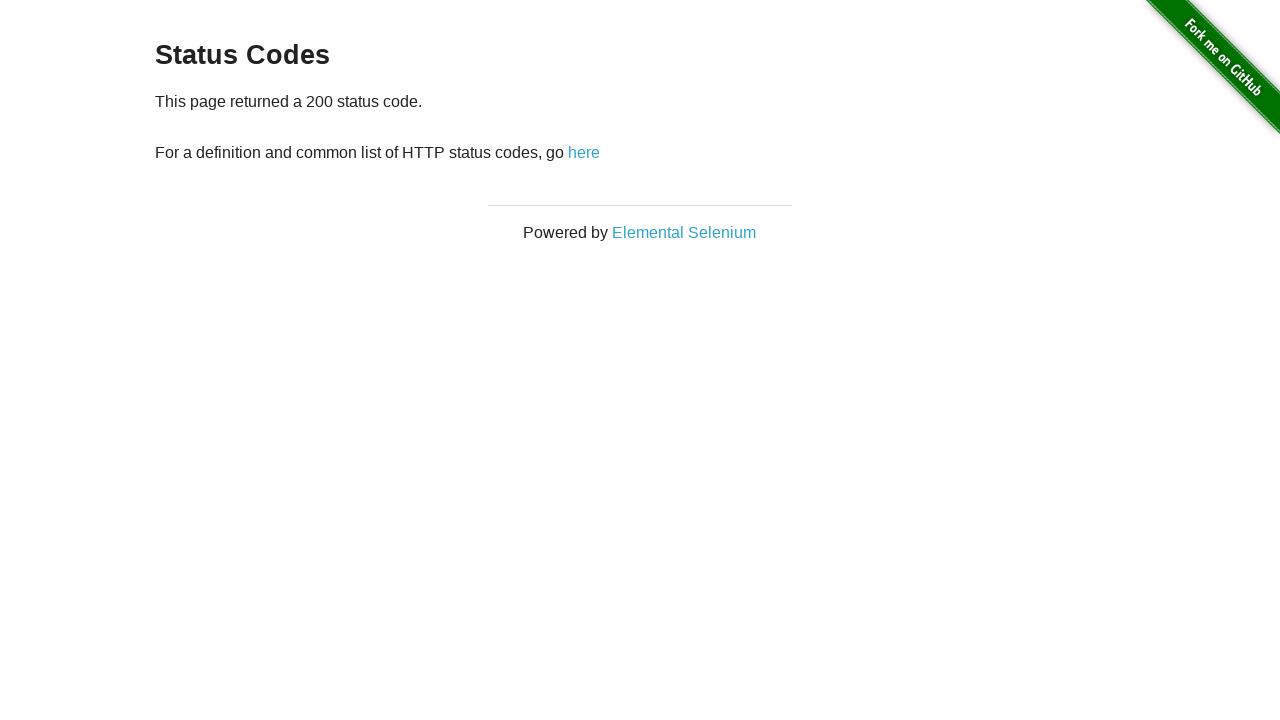

Verified 'Status Codes' title is visible on 200 page
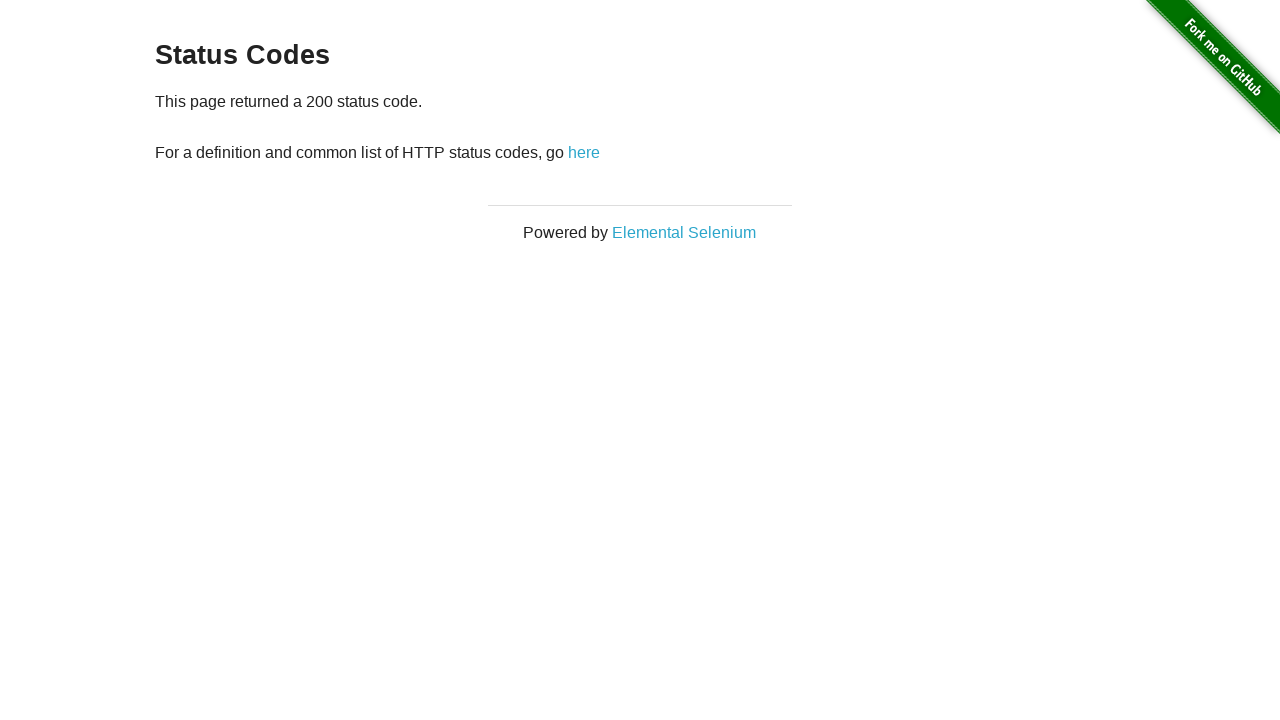

Clicked on 'here' link to navigate back at (584, 152) on a:has-text('here')
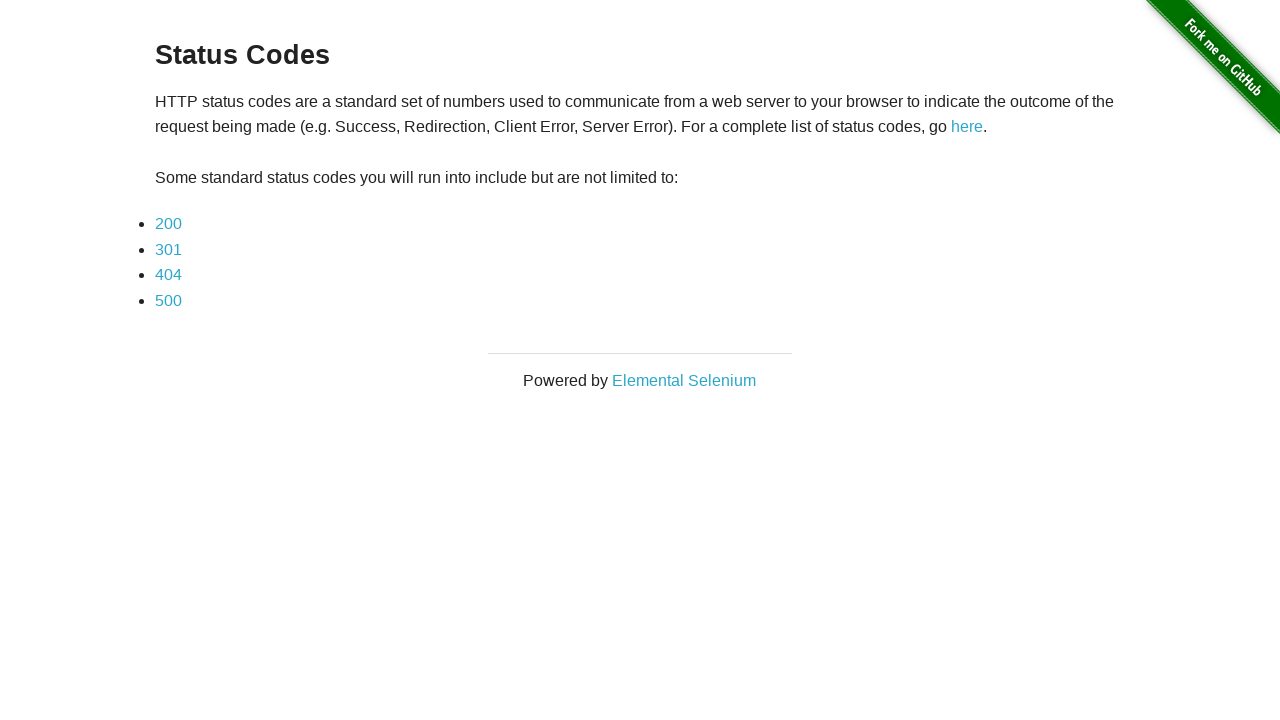

Verified back on status codes page after clicking 'here' link
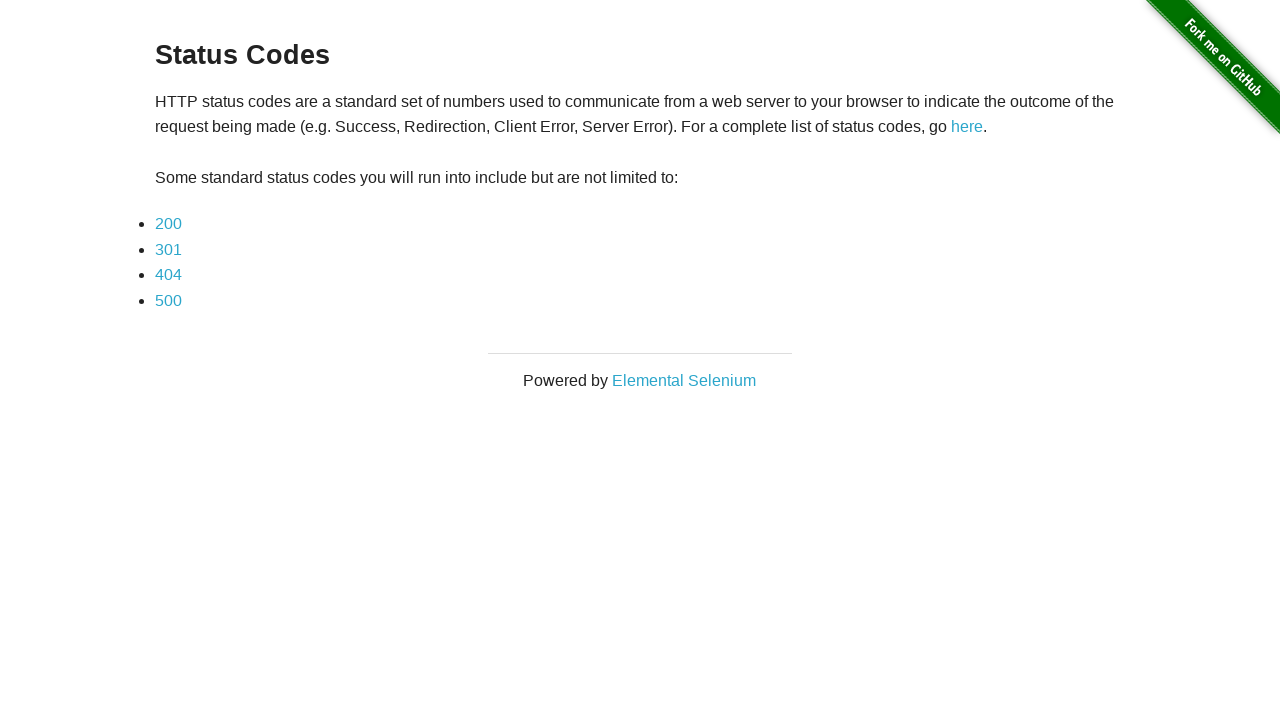

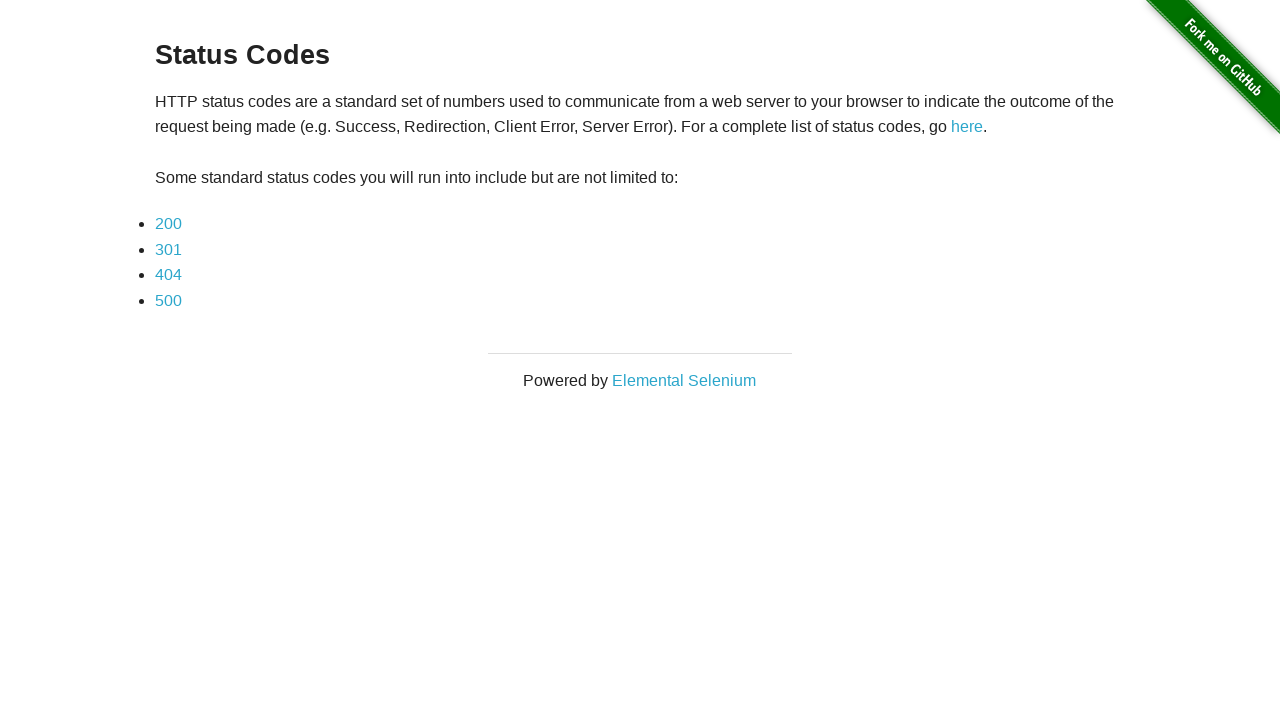